Tests the explore our deals link by scrolling to it and clicking it, then scrolling through the deals page

Starting URL: https://www.mcdonalds.com/us/en-us/community.html

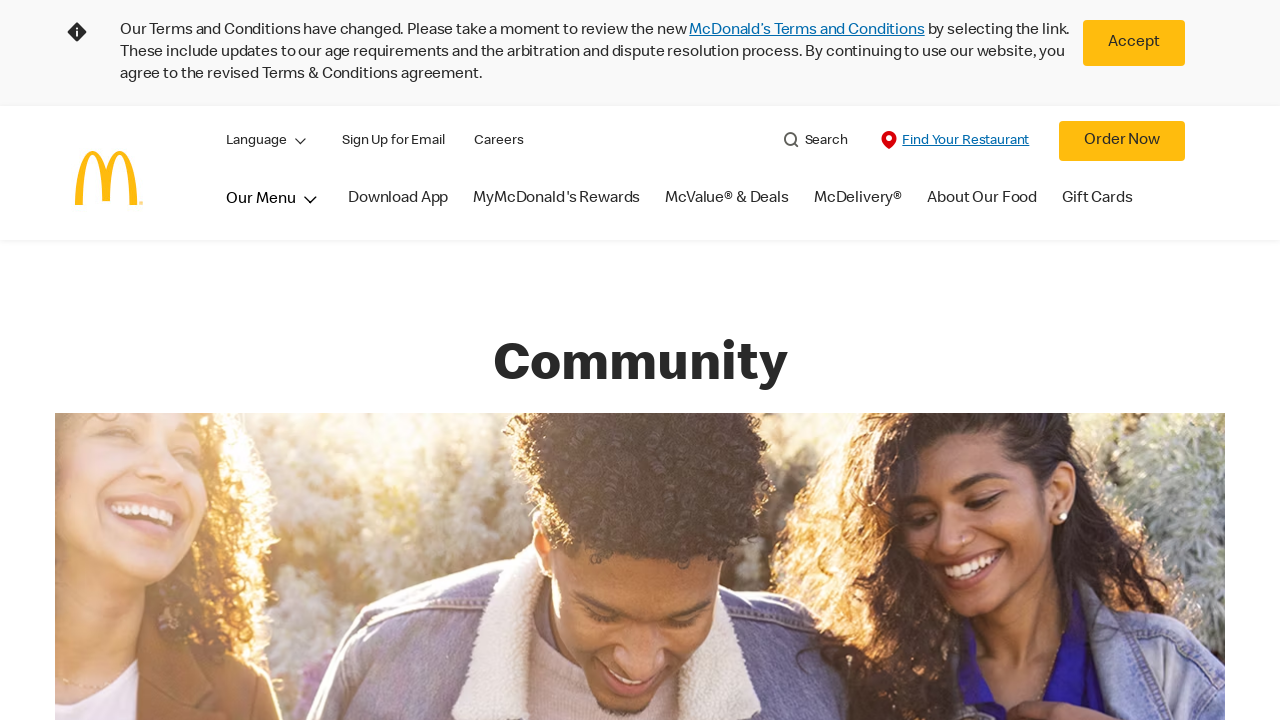

Scrolled down 2100 pixels to locate deals link
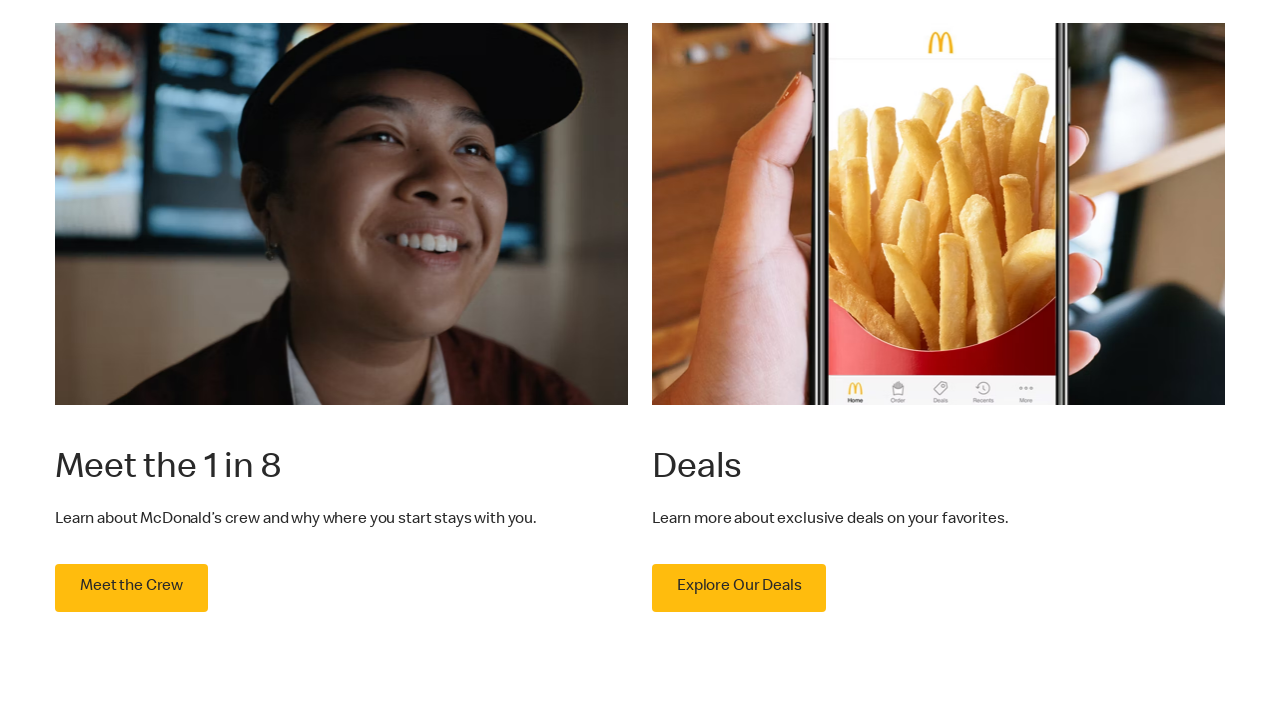

Waited 1500ms for page content to settle
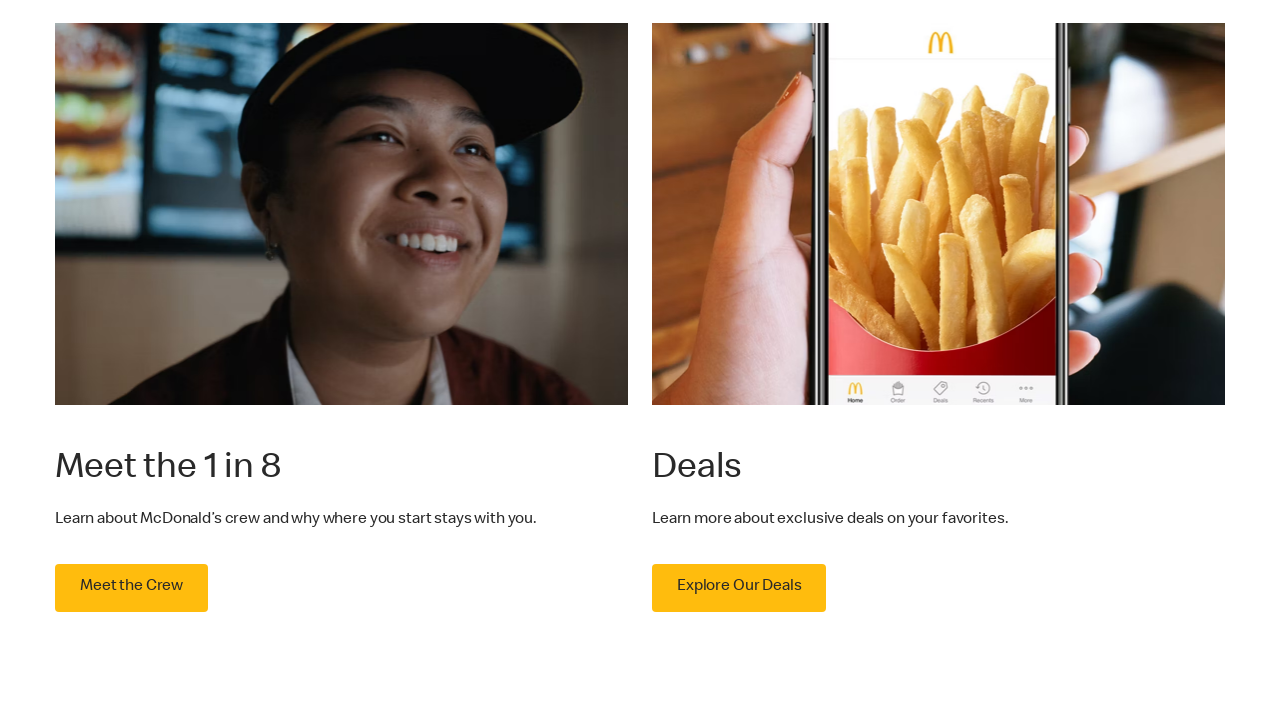

Clicked 'Explore Our Deals' link at (739, 588) on text=Explore Our Deals
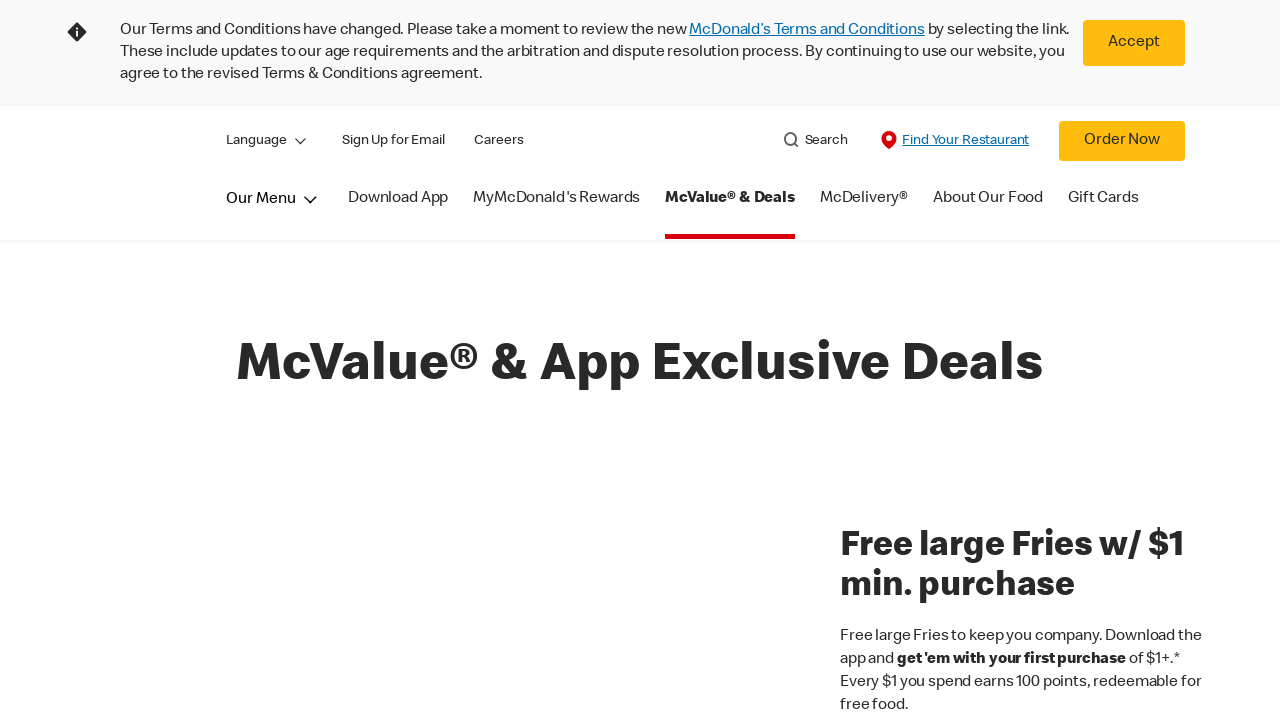

Started auto-scrolling through deals page
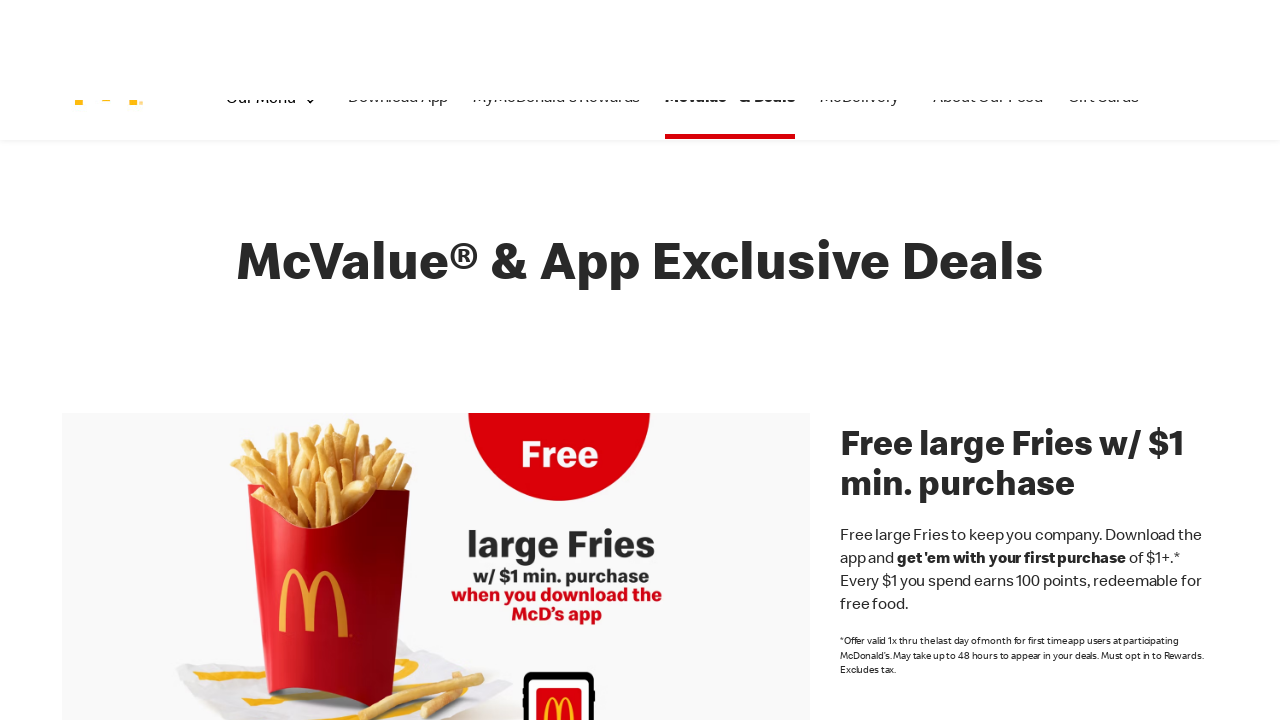

Waited 4000ms for auto-scroll to complete
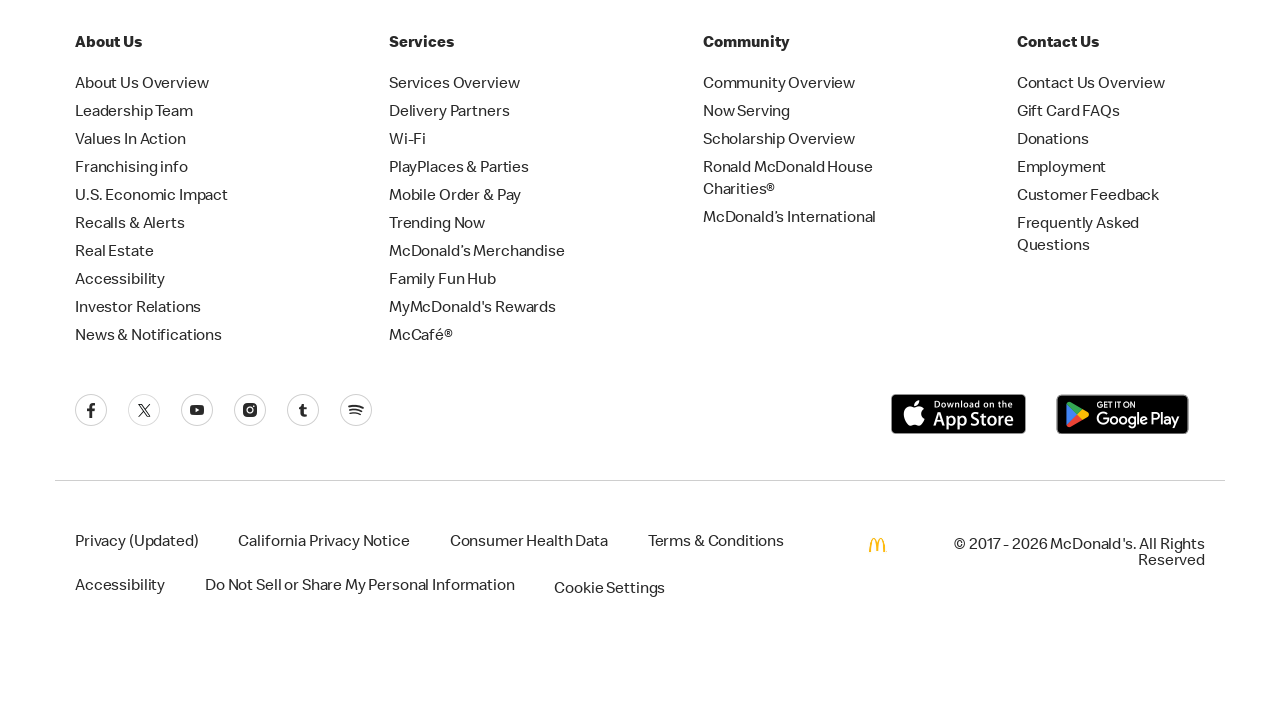

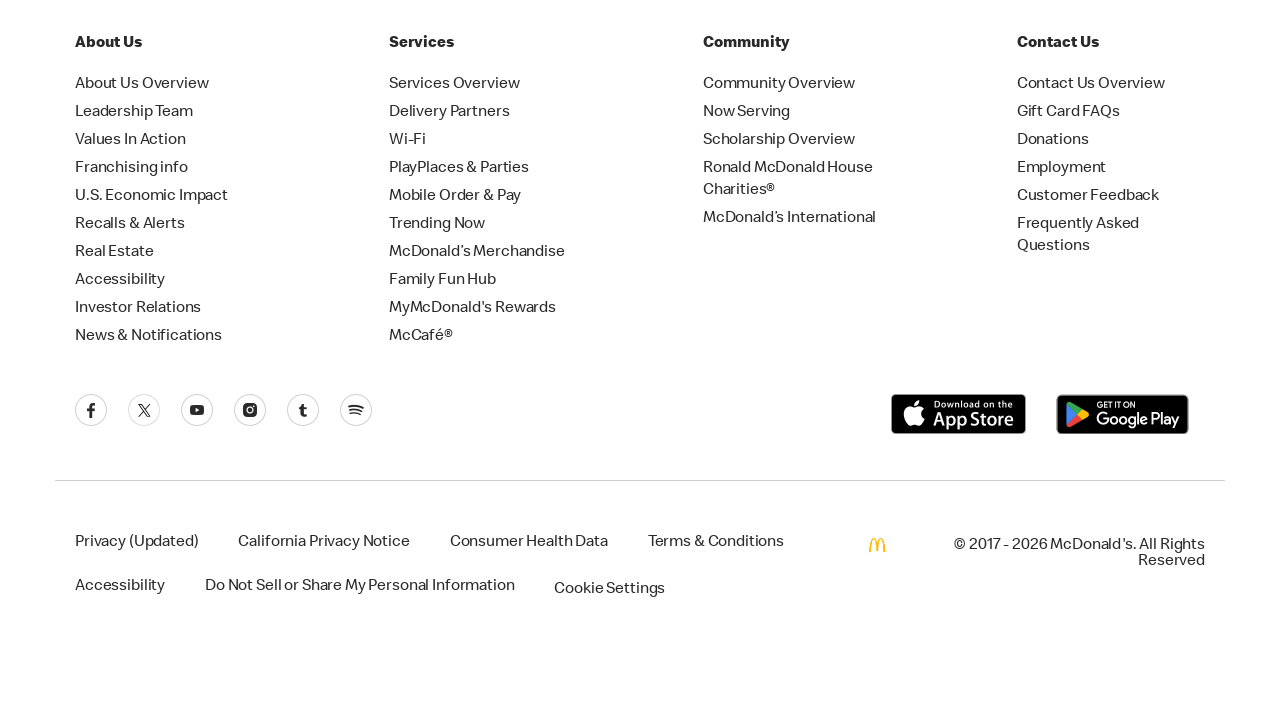